Tests handling of JavaScript alerts by clicking buttons and accepting/dismissing/entering text in different types of alerts

Starting URL: https://the-internet.herokuapp.com/javascript_alerts

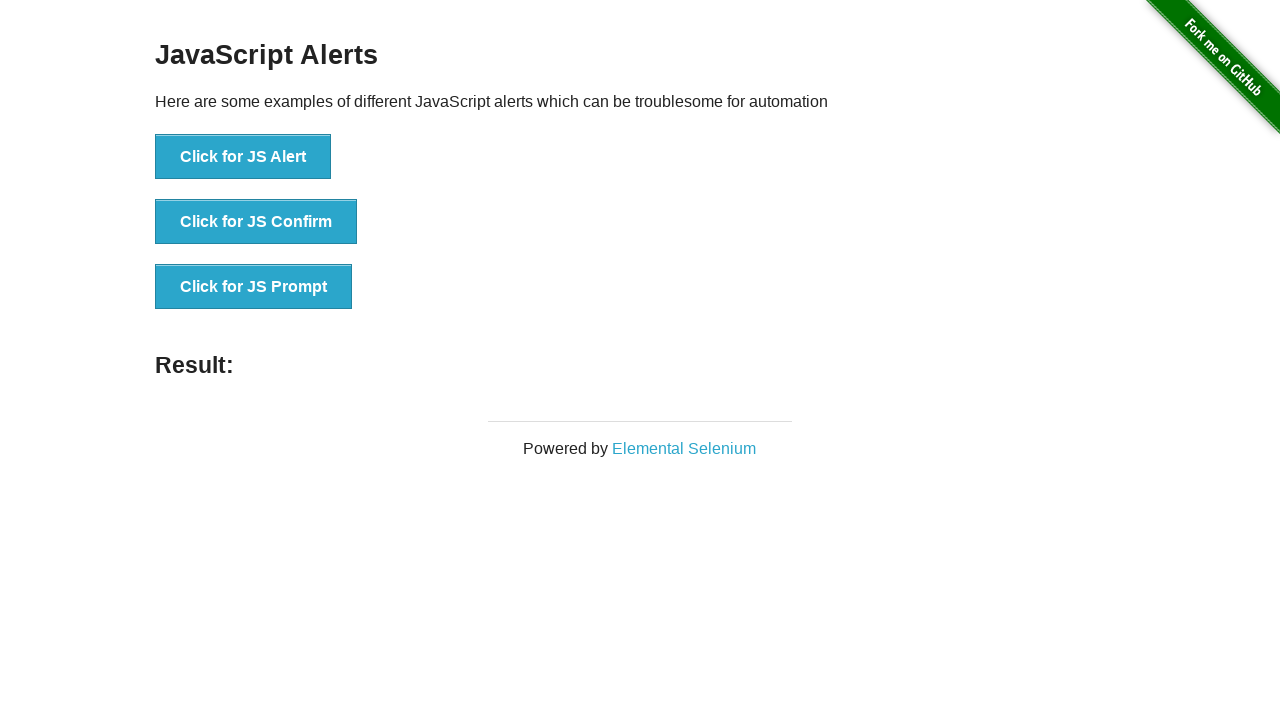

Clicked simple alert button at (243, 157) on xpath=/html/body/div[2]/div/div/ul/li[1]/button
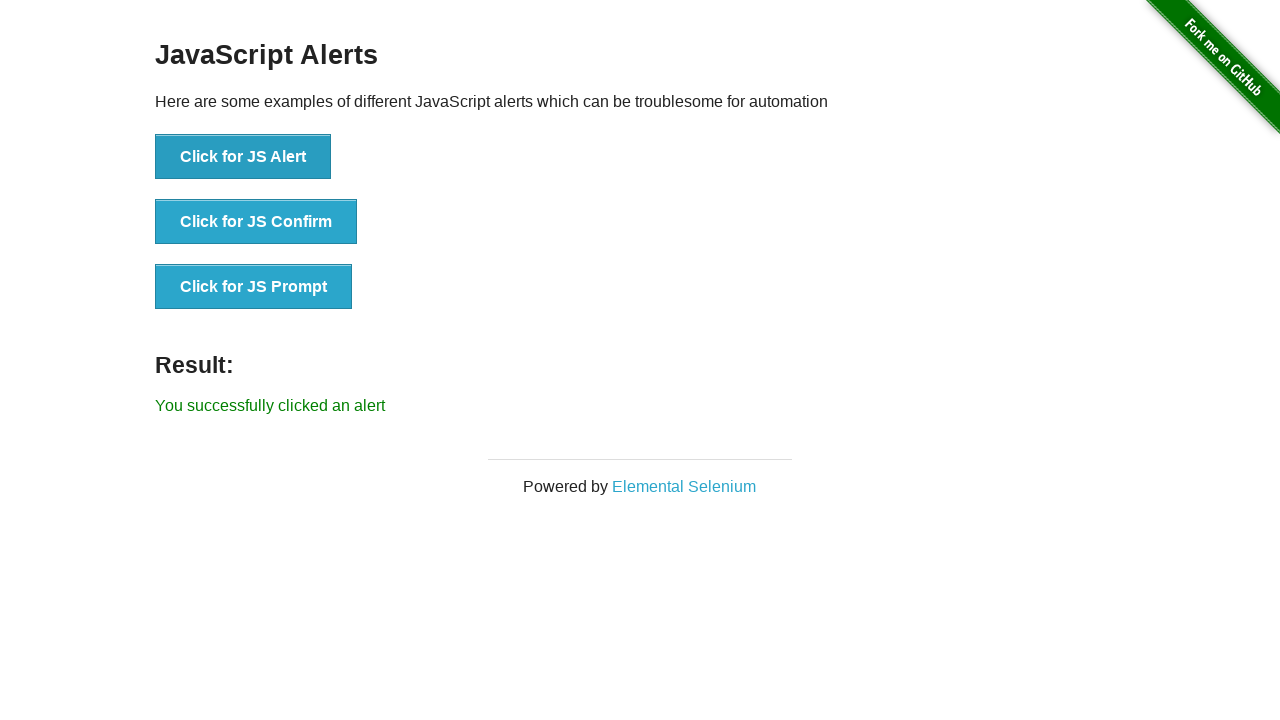

Accepted simple alert dialog
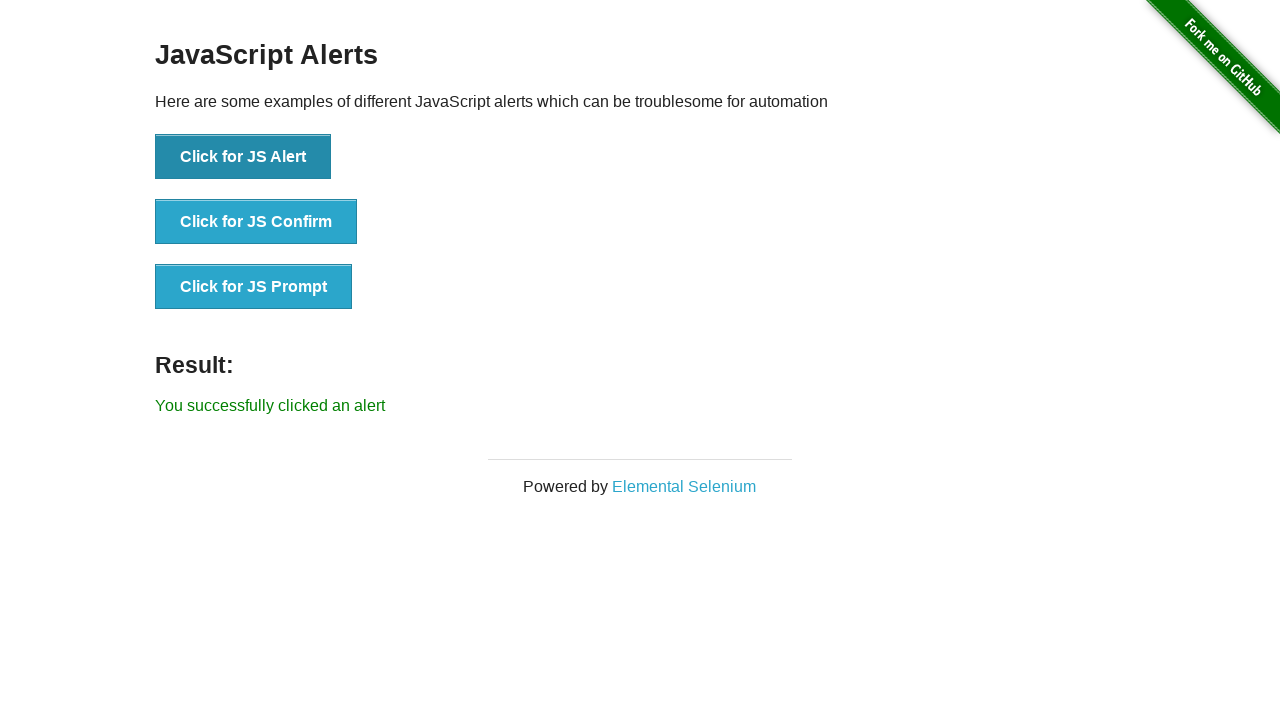

Navigated back to JavaScript alerts page
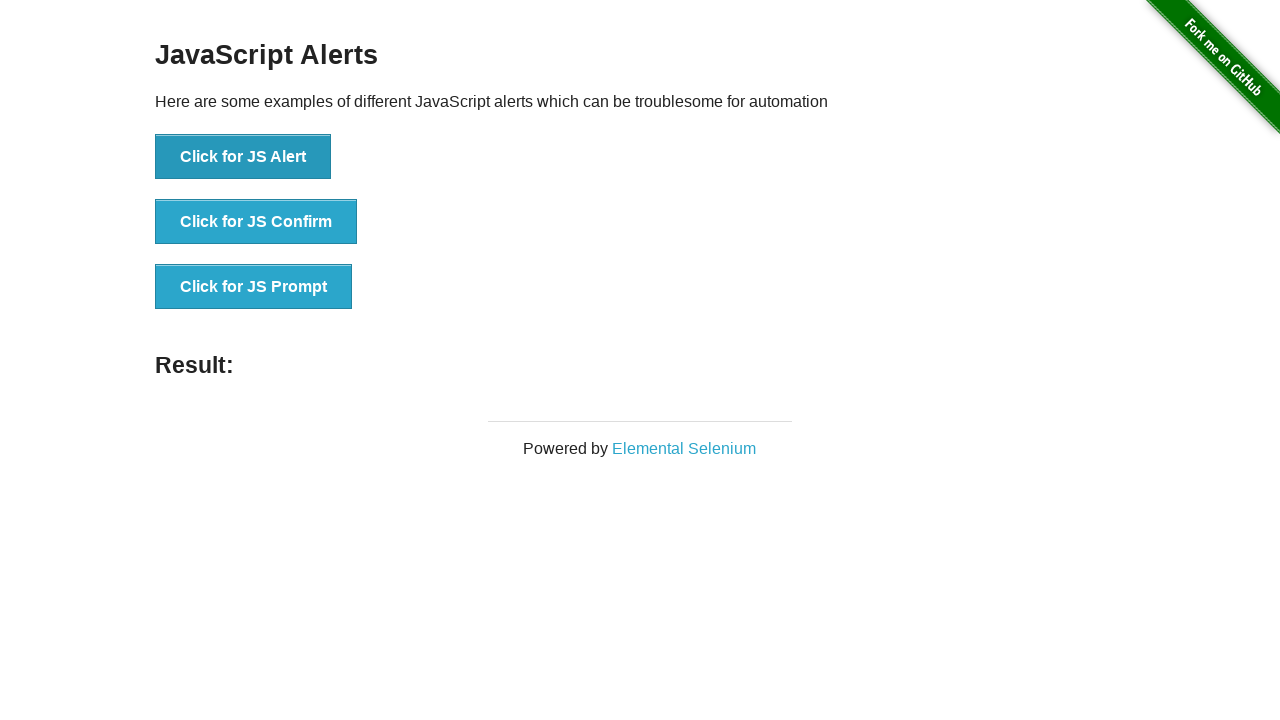

Clicked confirm alert button at (256, 222) on xpath=/html/body/div[2]/div/div/ul/li[2]/button
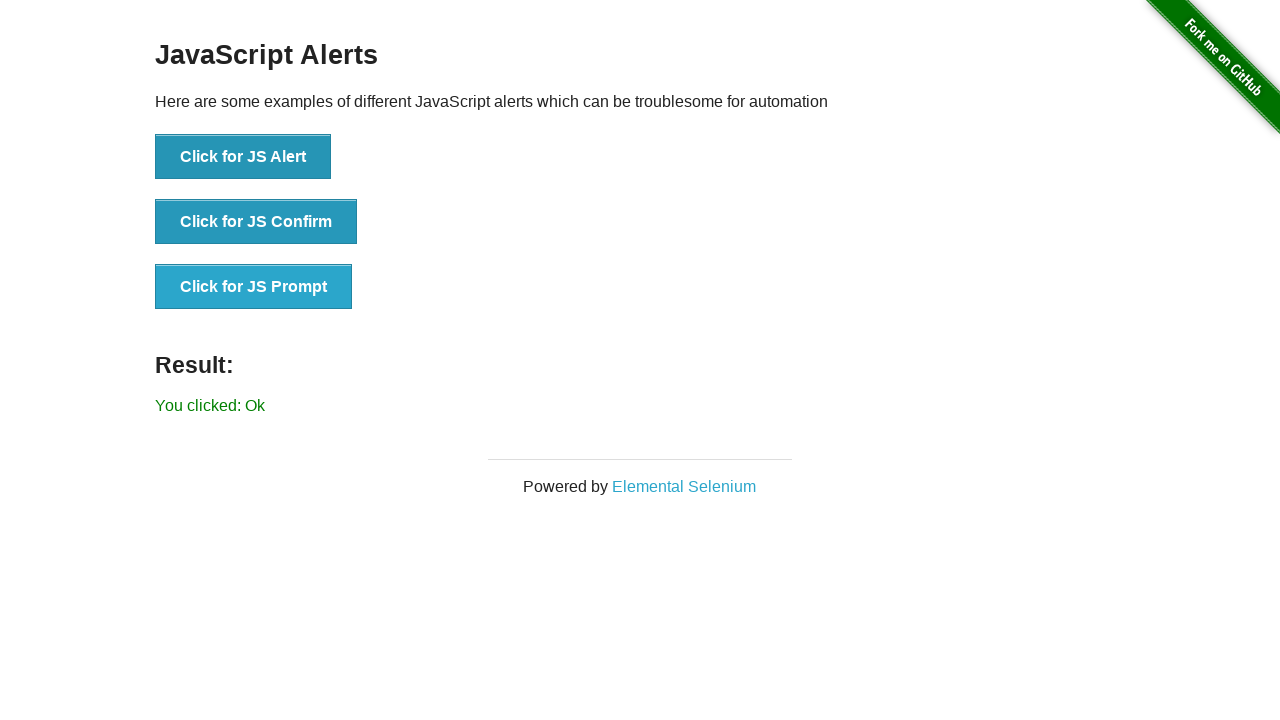

Accepted confirm alert dialog
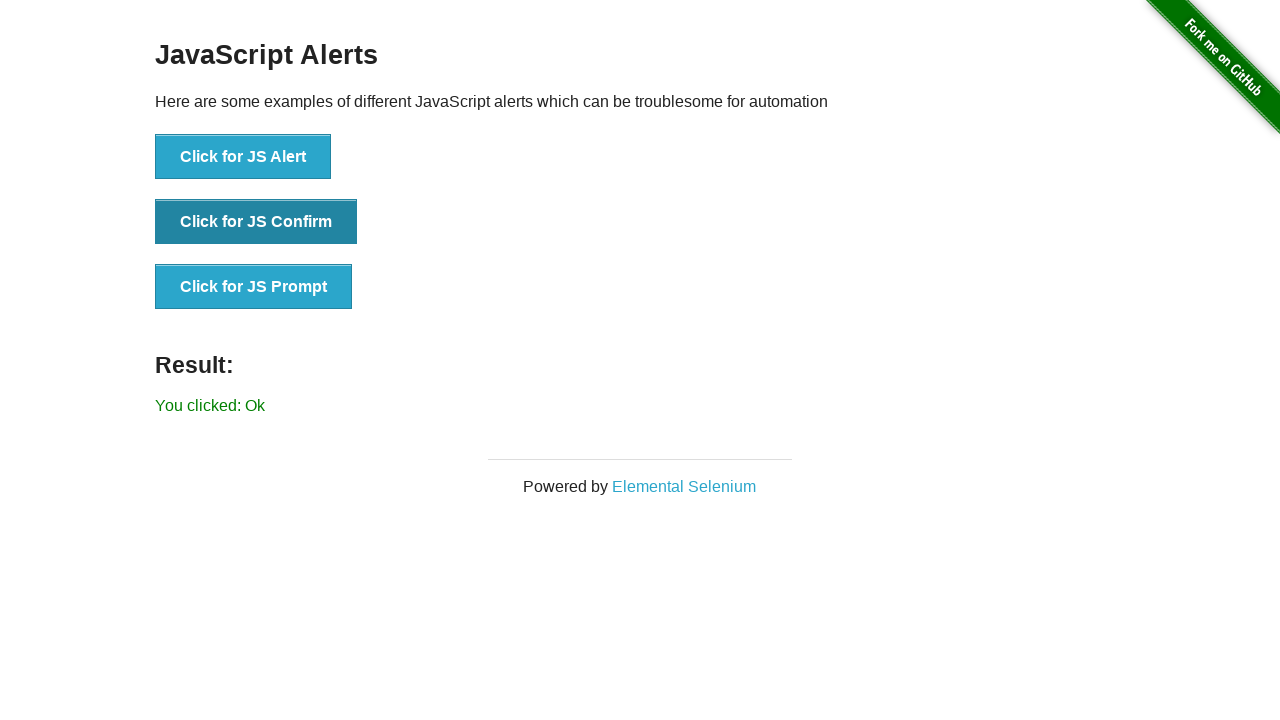

Navigated back to JavaScript alerts page
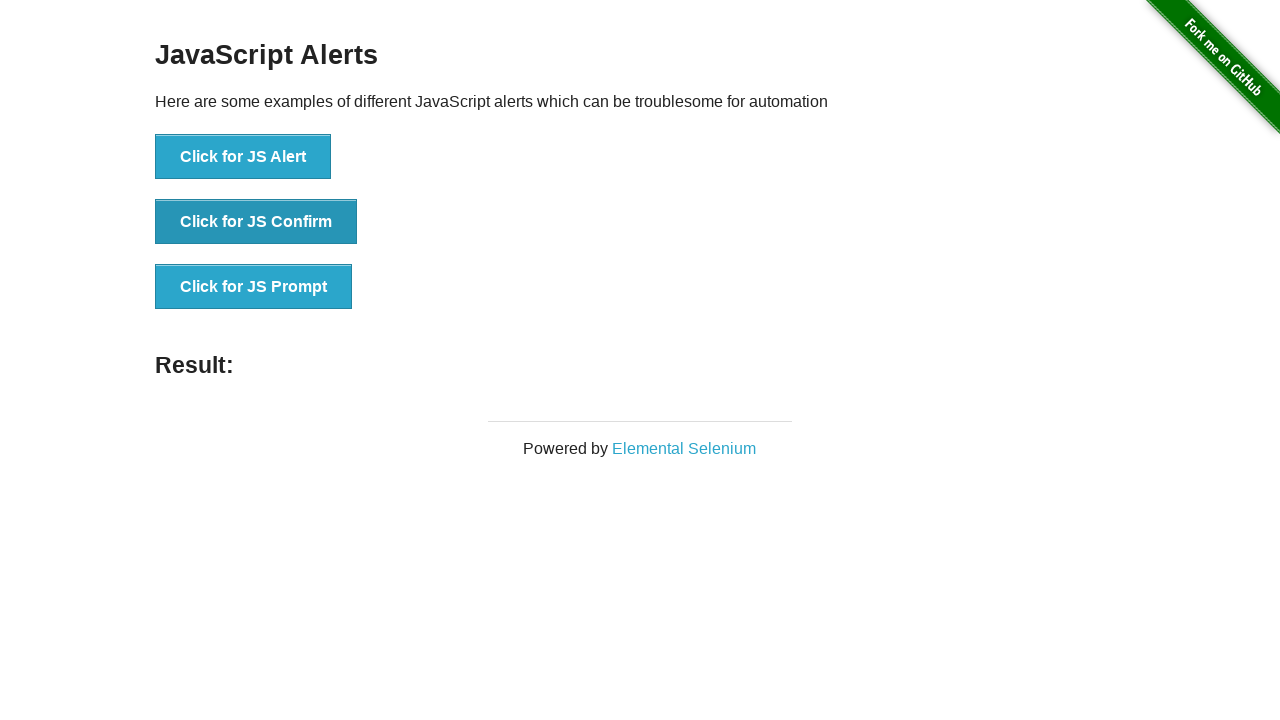

Clicked confirm alert button again at (256, 222) on xpath=/html/body/div[2]/div/div/ul/li[2]/button
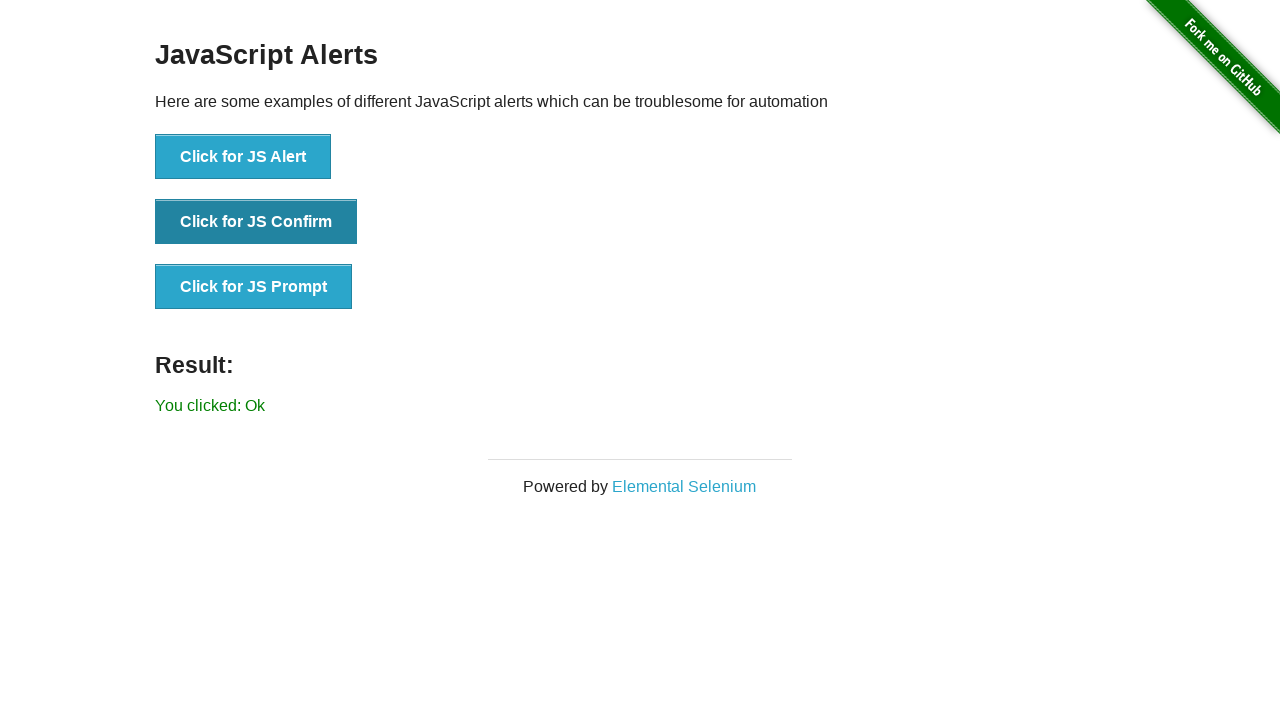

Dismissed confirm alert dialog
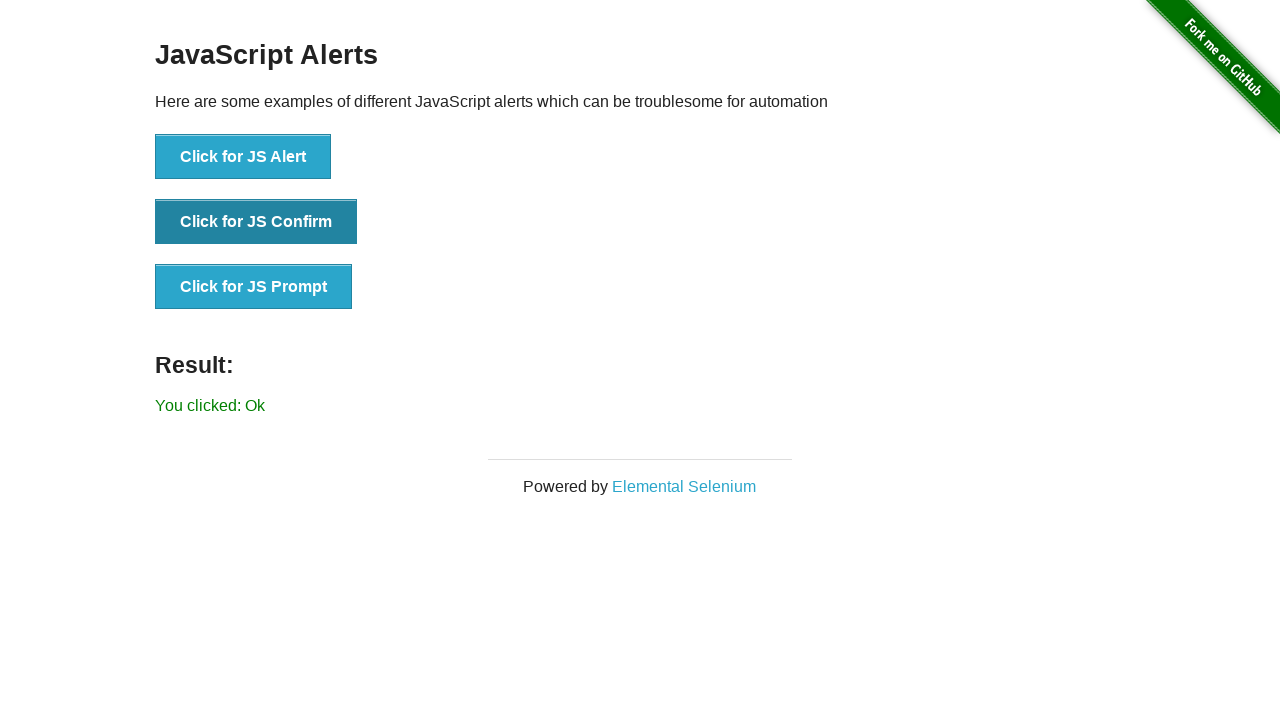

Navigated back to JavaScript alerts page
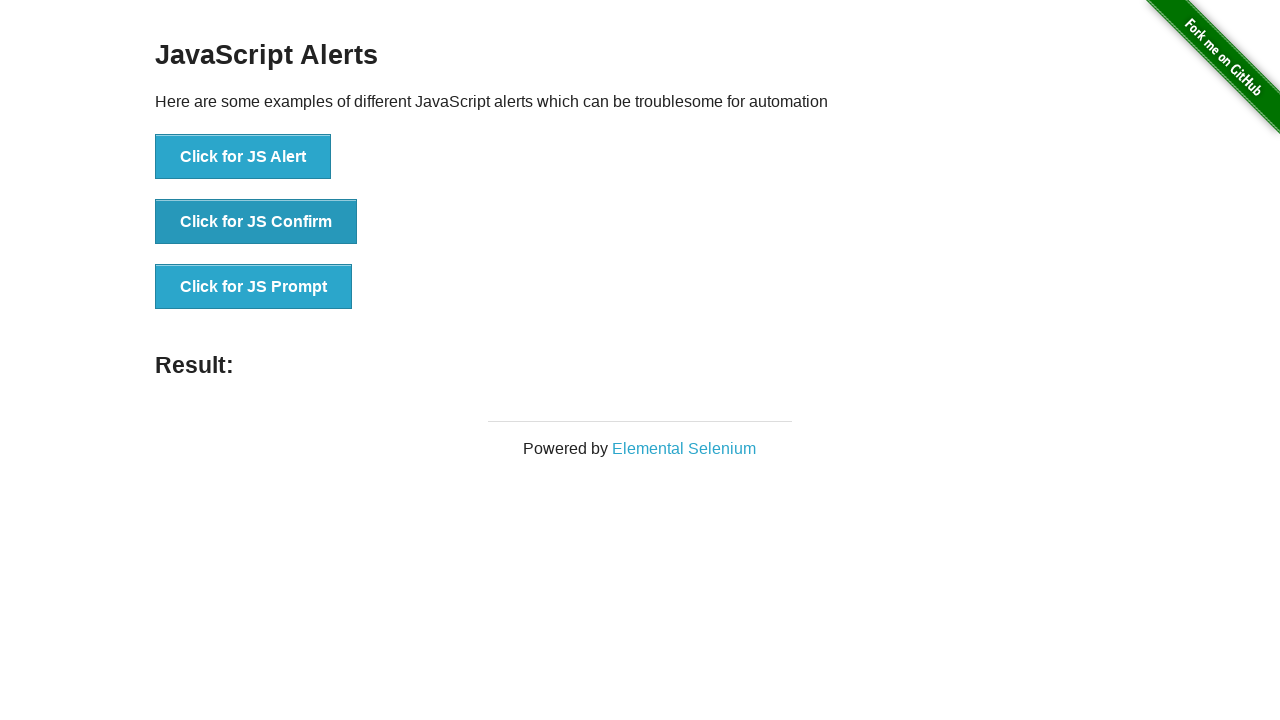

Set up prompt dialog handler to enter text and accept
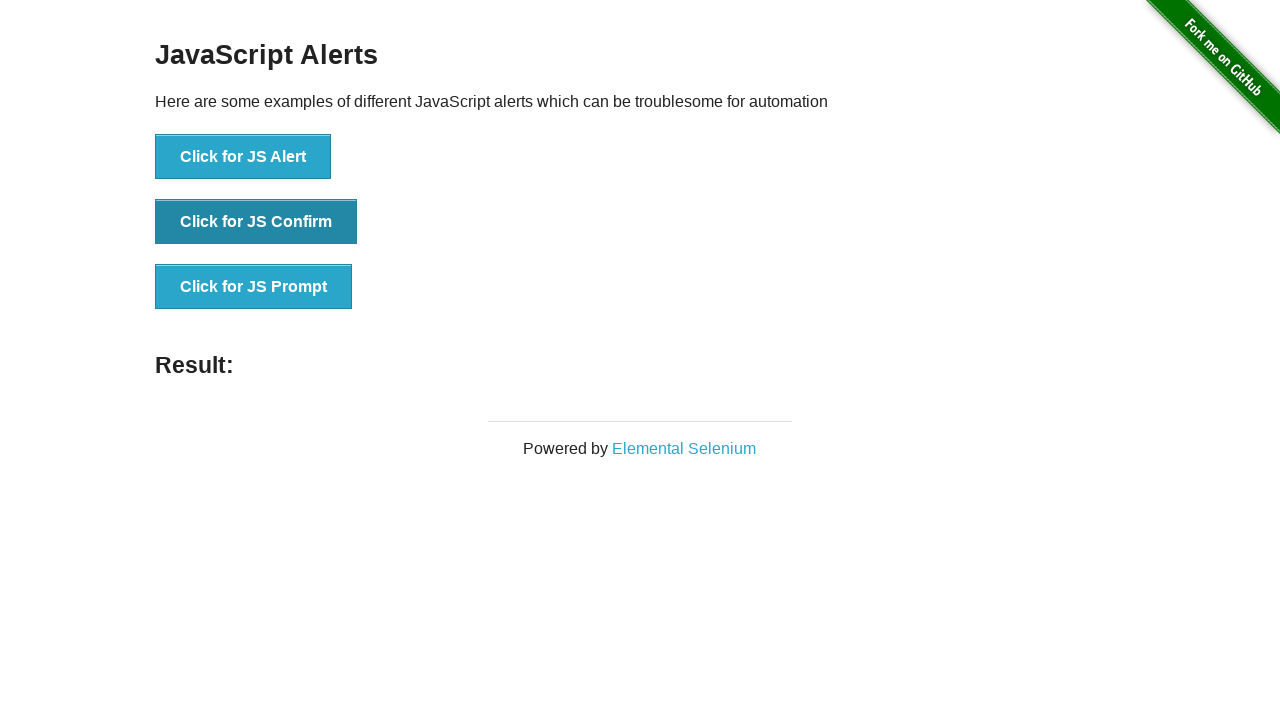

Clicked prompt alert button and entered 'Hello Vishv' at (254, 287) on //*[@id="content"]/div/ul/li[3]/button
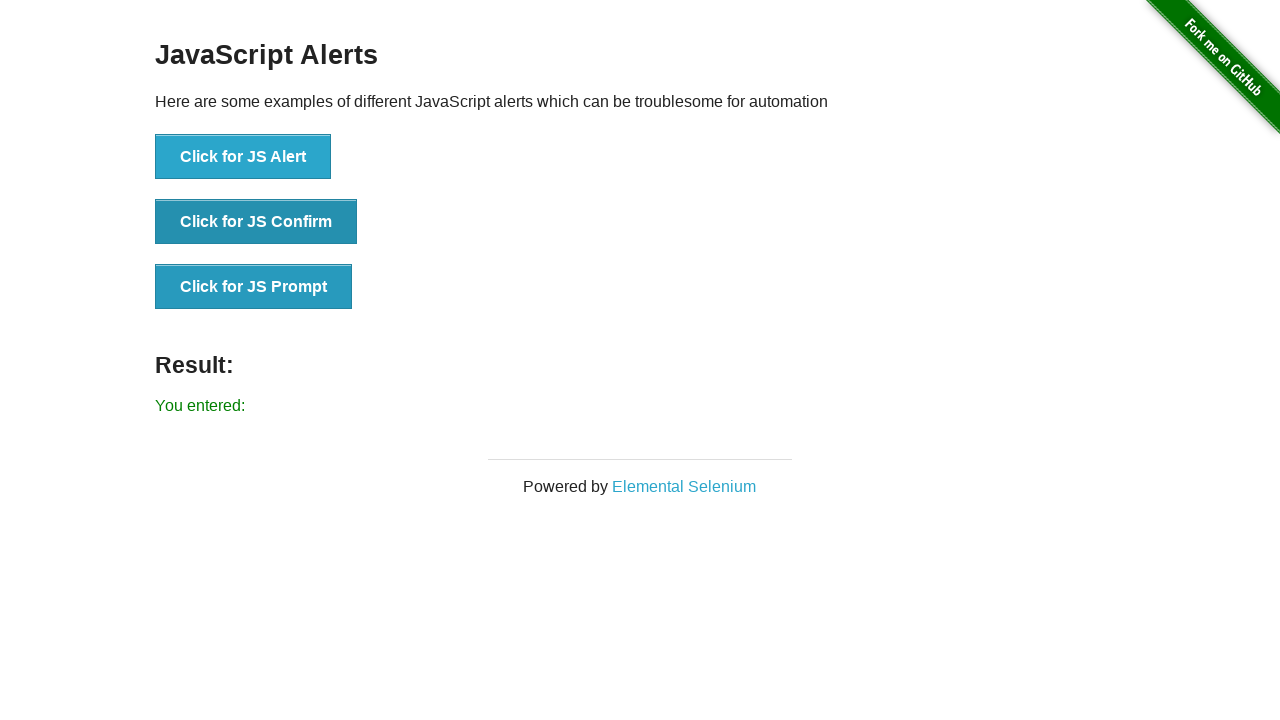

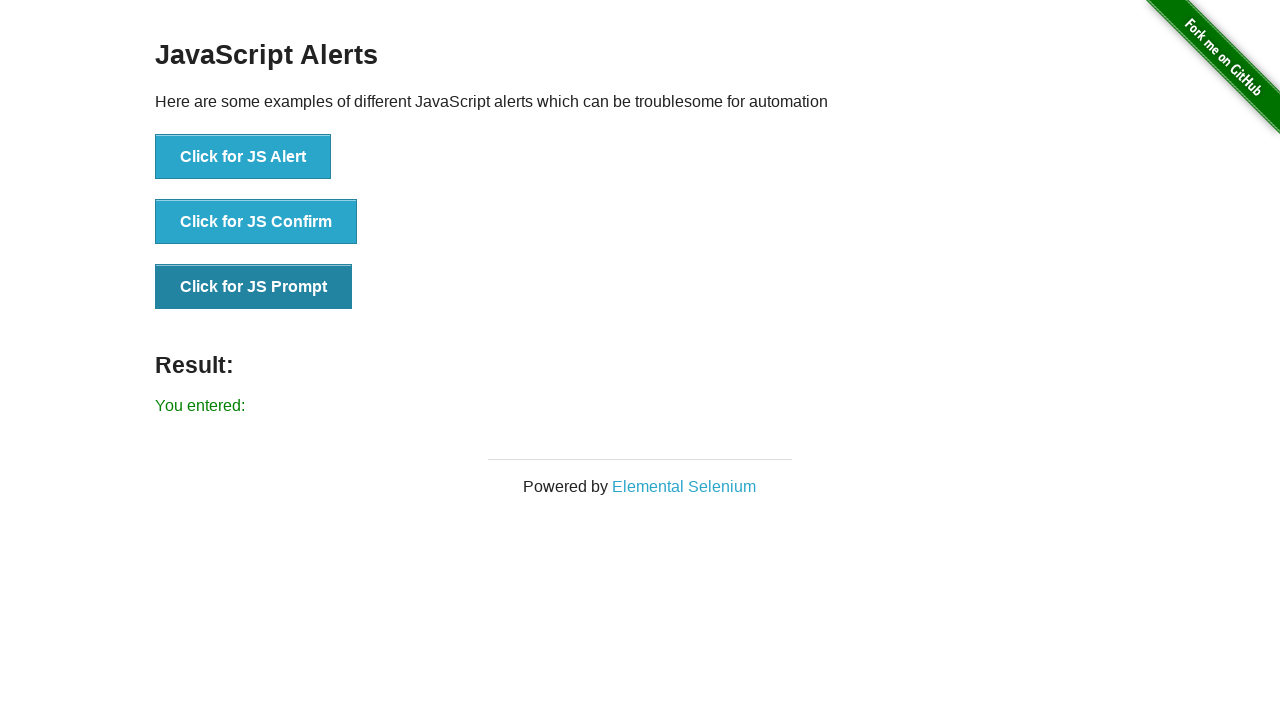